Tests calendar date picker functionality by selecting a specific date (August 25, 2028) through year, month, and day navigation, then verifies the selected values are correctly displayed in the input fields.

Starting URL: https://rahulshettyacademy.com/seleniumPractise/#/offers

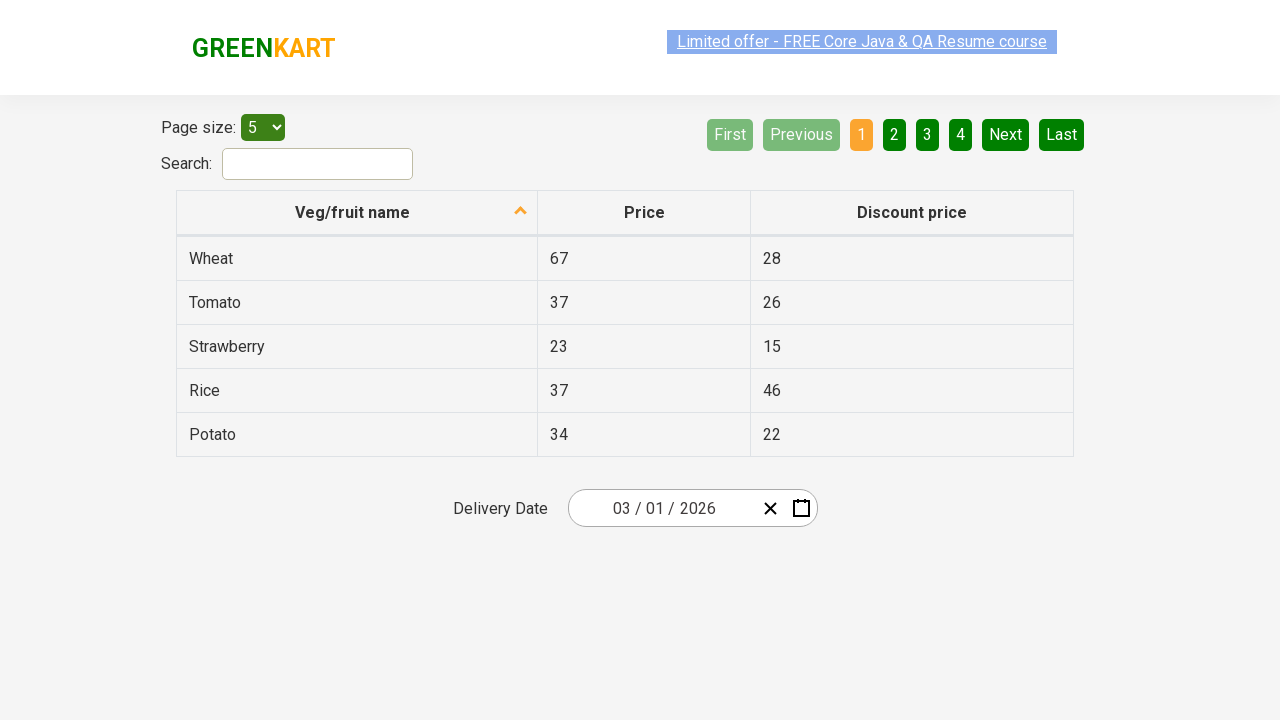

Clicked date picker input group to open calendar at (662, 508) on .react-date-picker__inputGroup
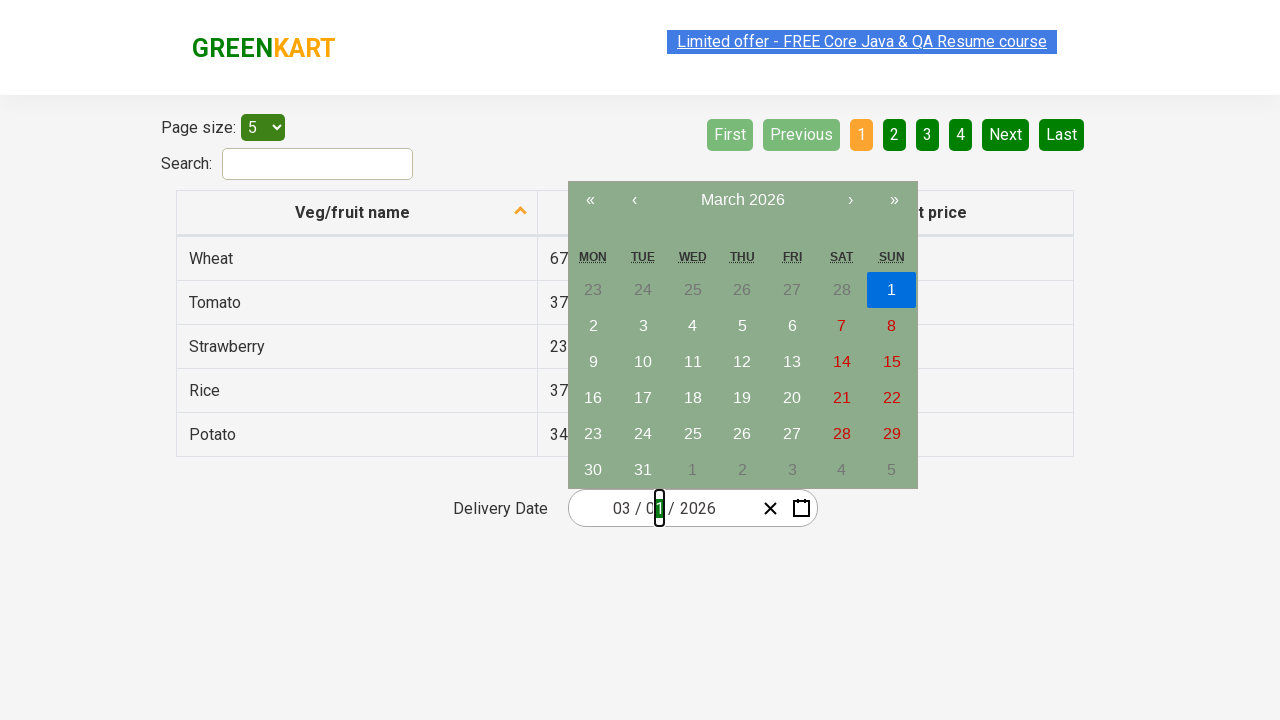

Clicked navigation label to navigate to month view at (742, 200) on .react-calendar__navigation__label
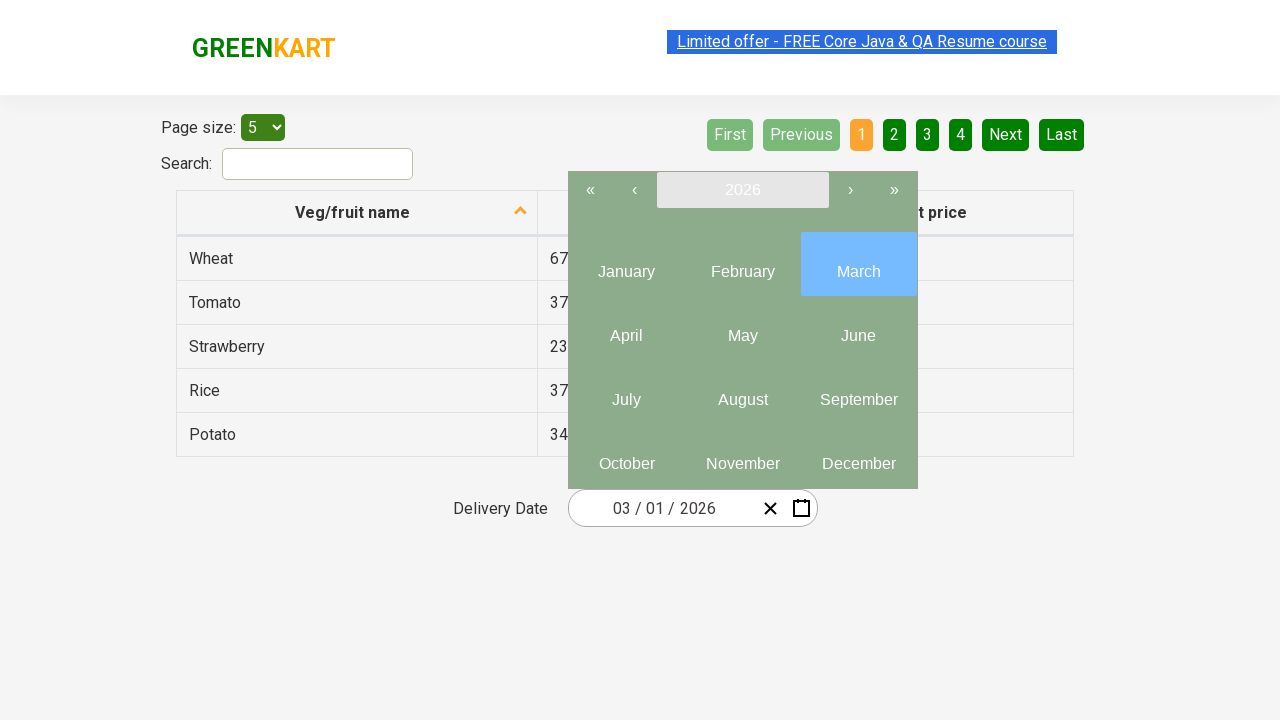

Clicked navigation label again to navigate to year view at (742, 190) on .react-calendar__navigation__label
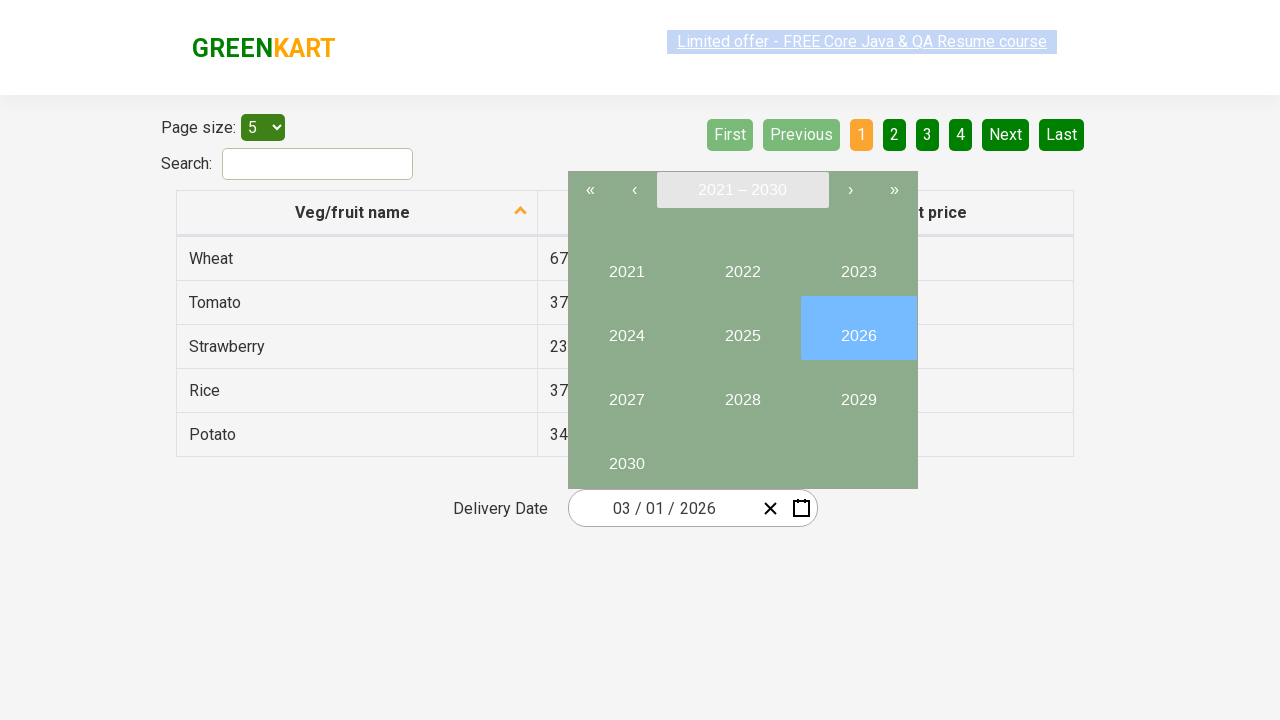

Selected year 2028 from year picker at (742, 392) on button:has-text("2028")
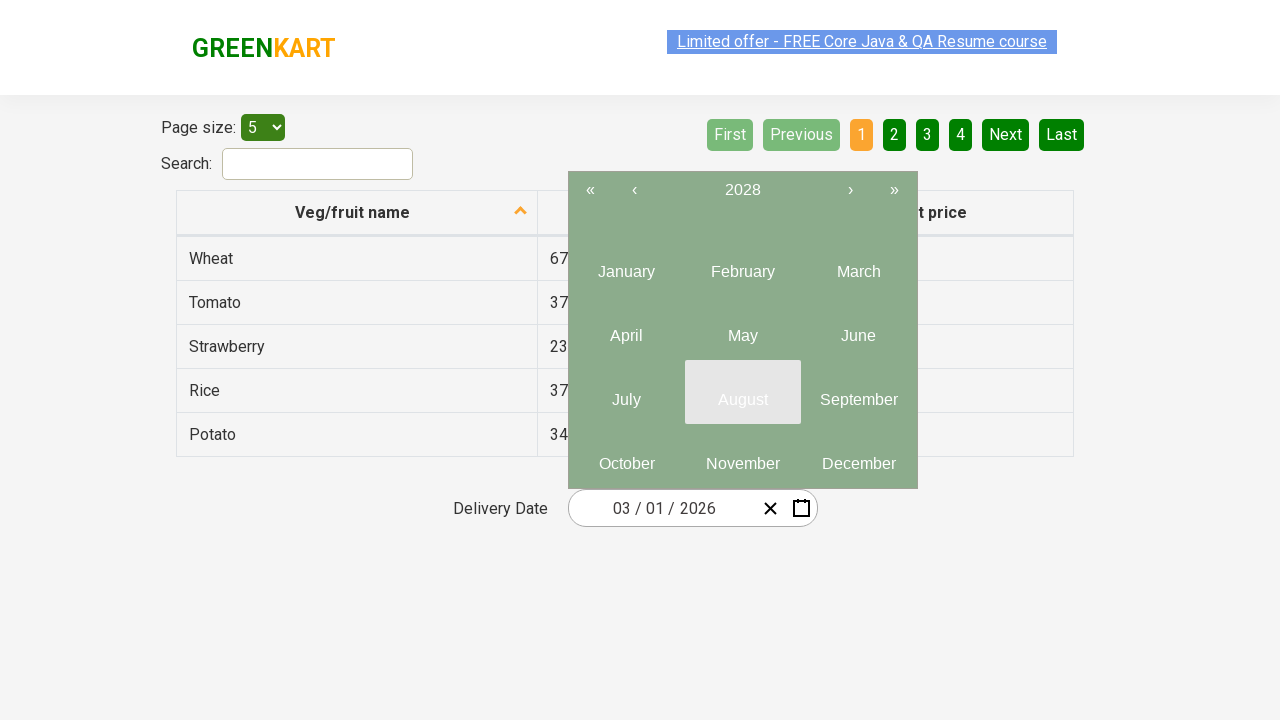

Selected month 8 (August) from month picker at (742, 392) on .react-calendar__year-view__months__month >> nth=7
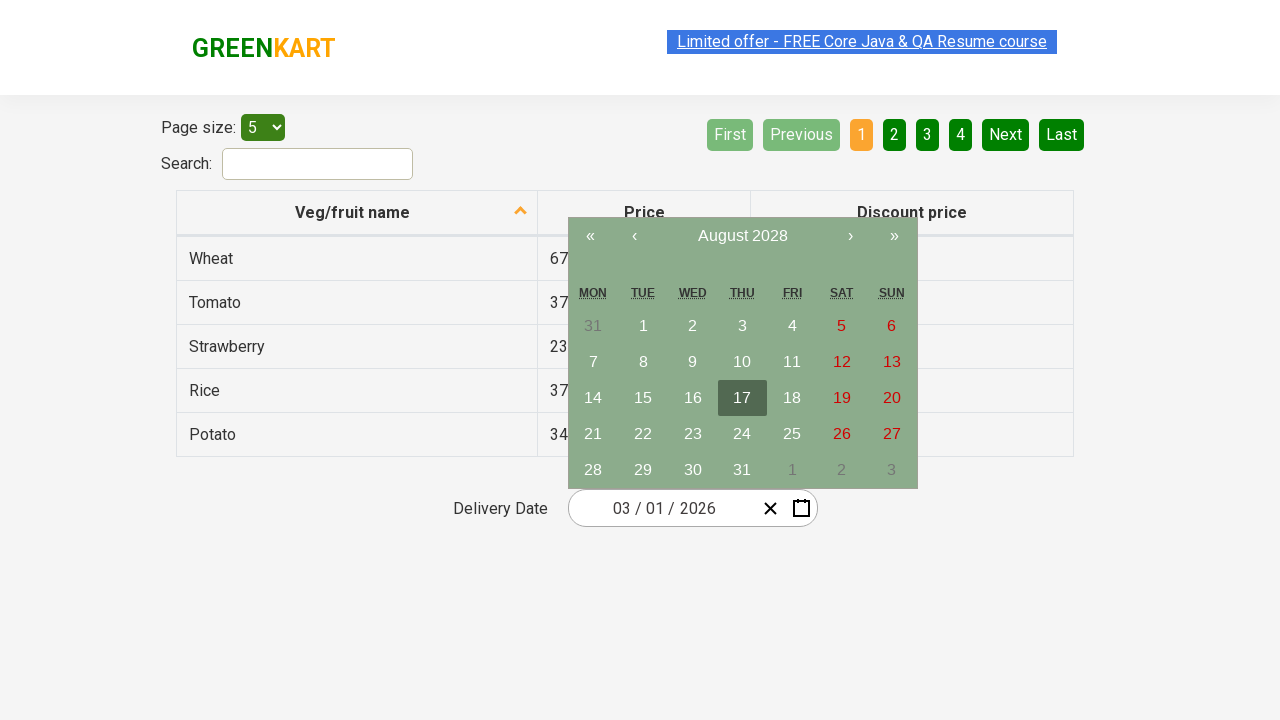

Selected date 25 from calendar at (792, 434) on abbr:has-text("25")
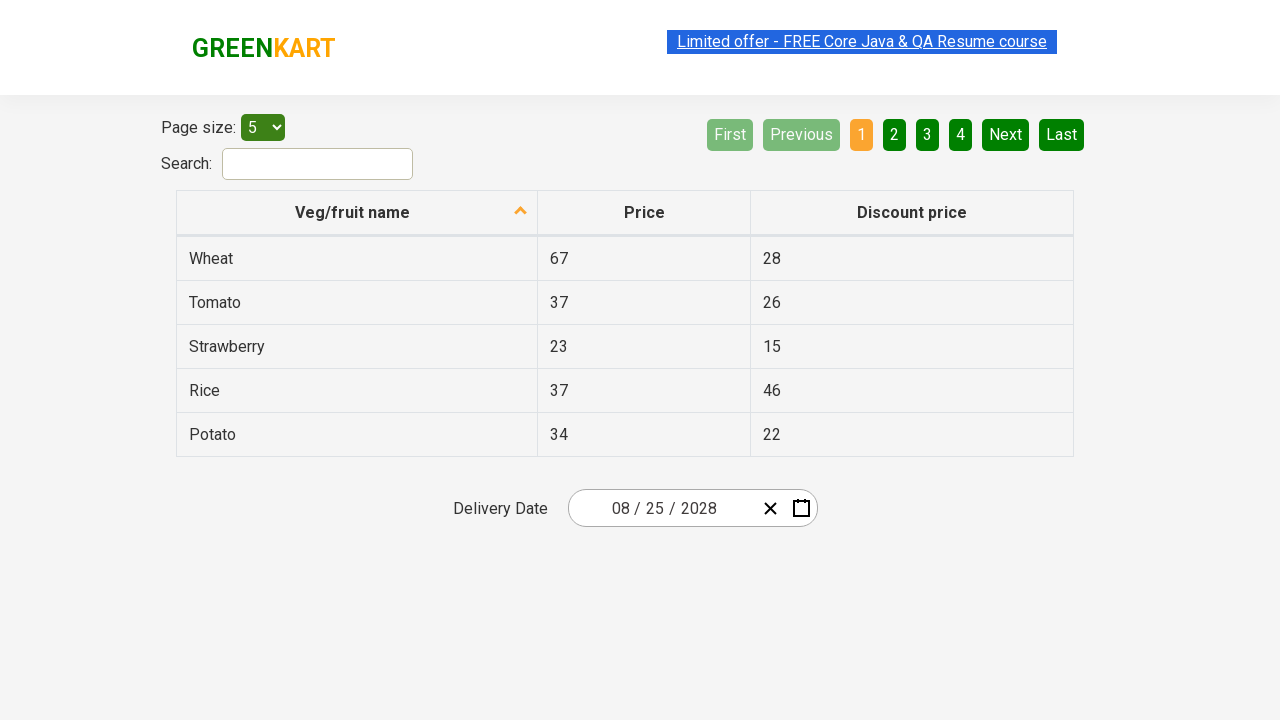

Date input fields loaded and updated with selected date
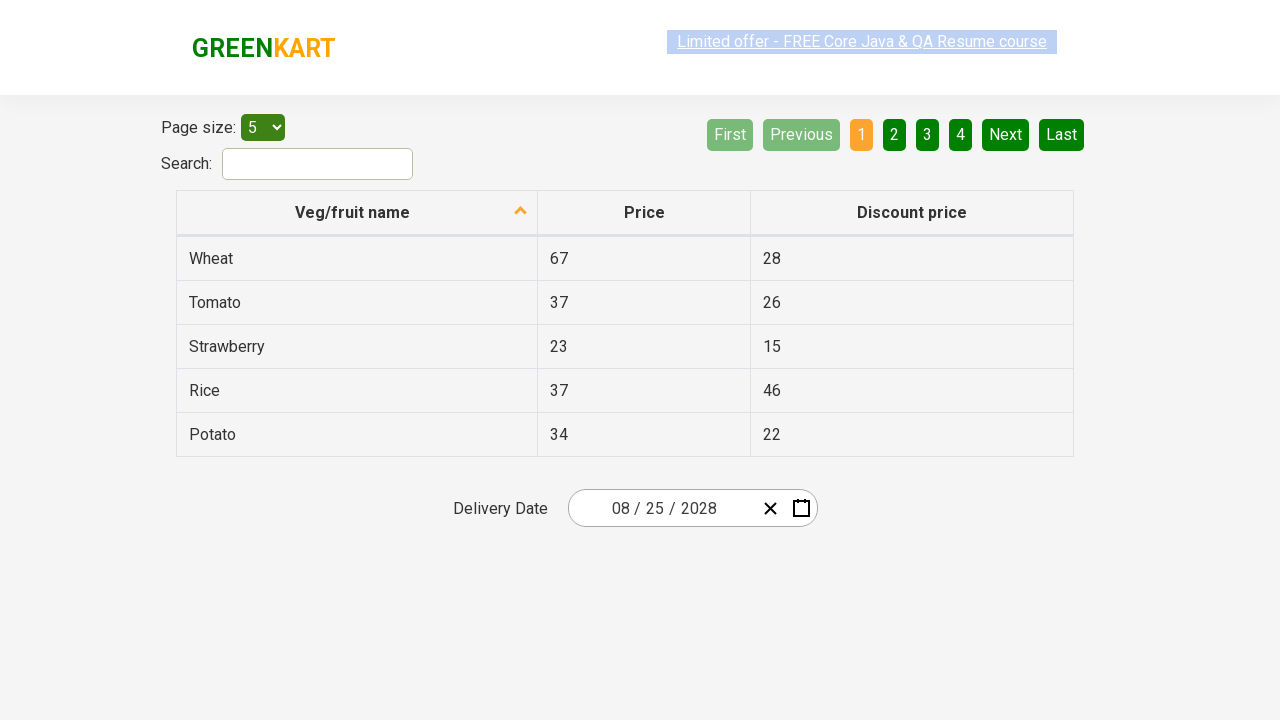

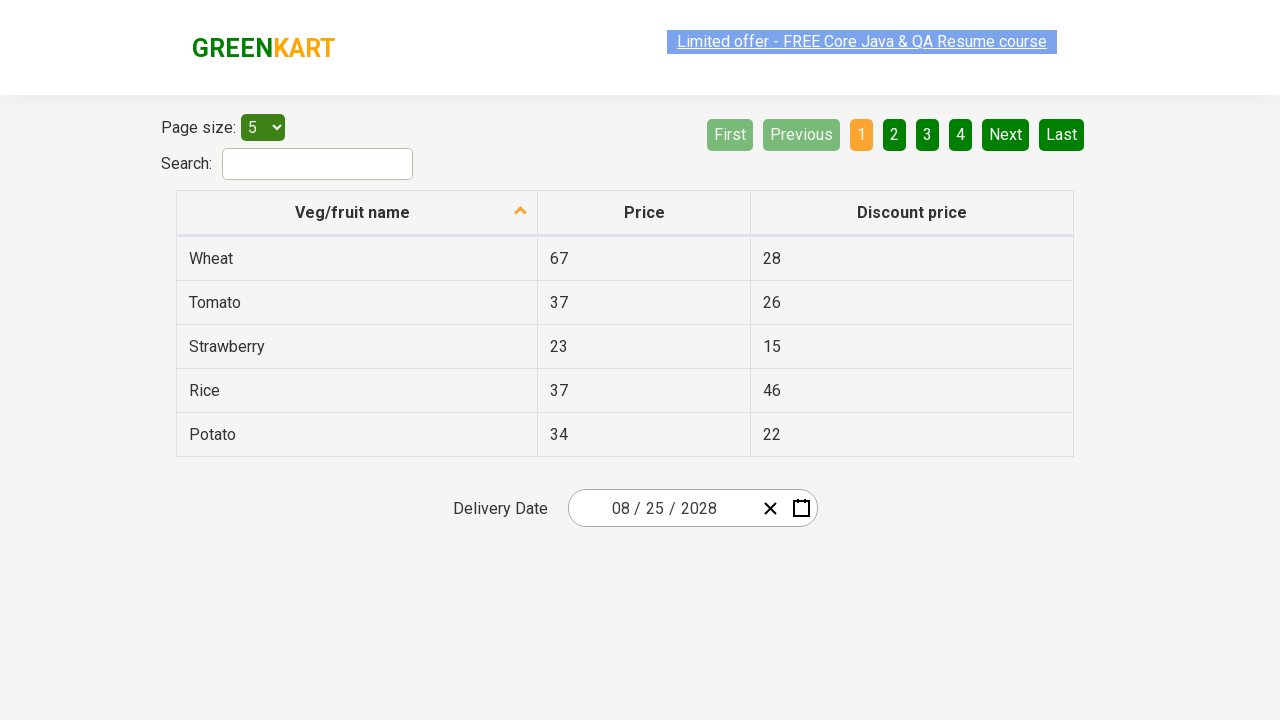